Navigates to the Banco Estado (Chilean bank) homepage and waits for the page to load.

Starting URL: http://www.bancoestado.cl

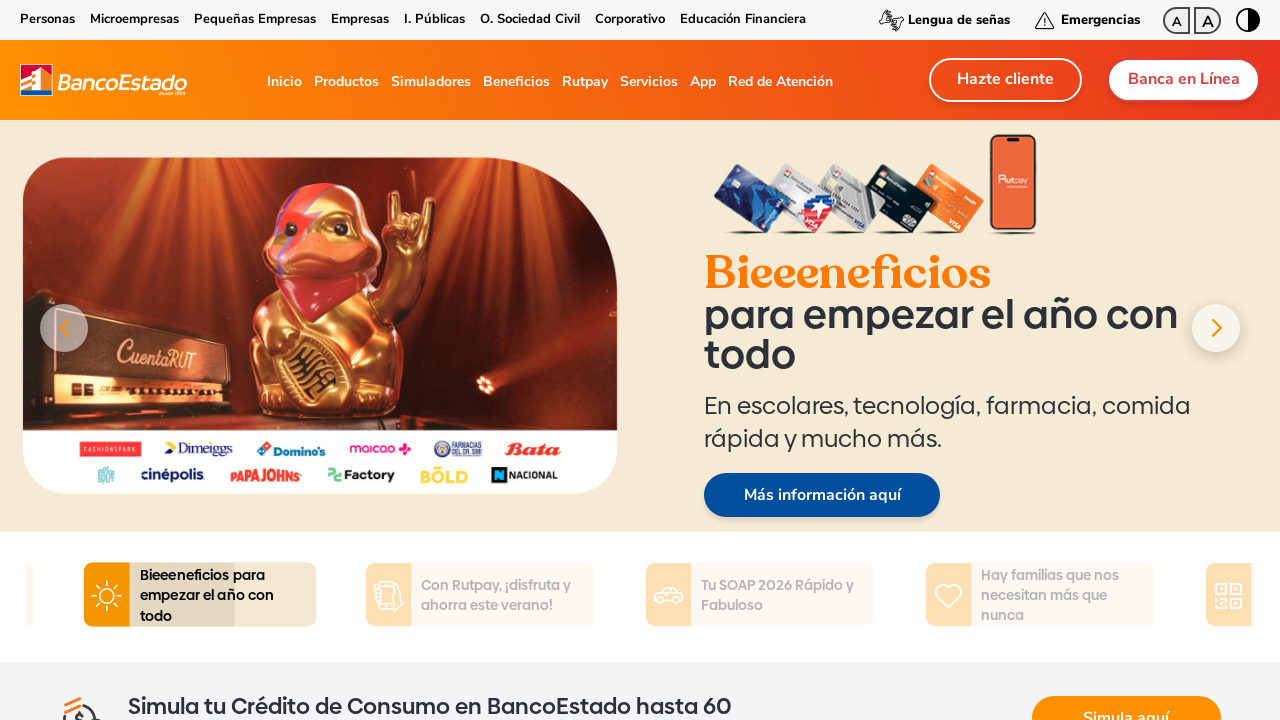

Navigated to Banco Estado homepage
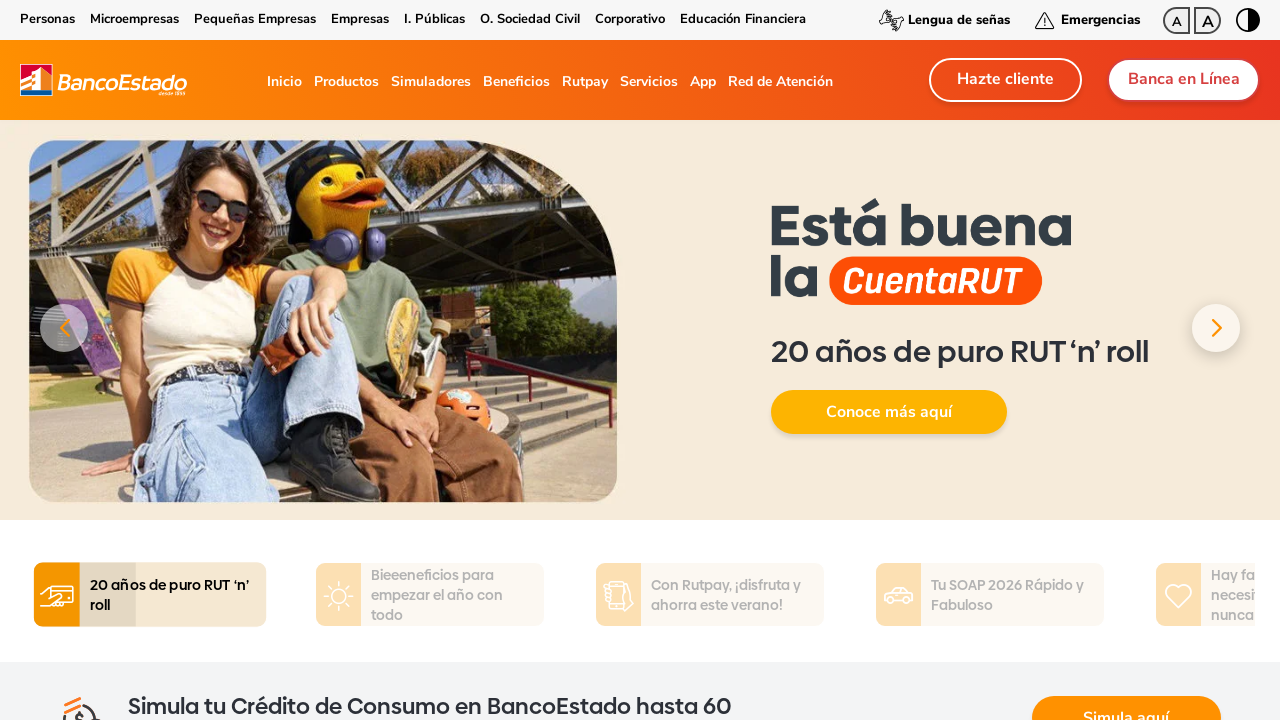

Page fully loaded (networkidle)
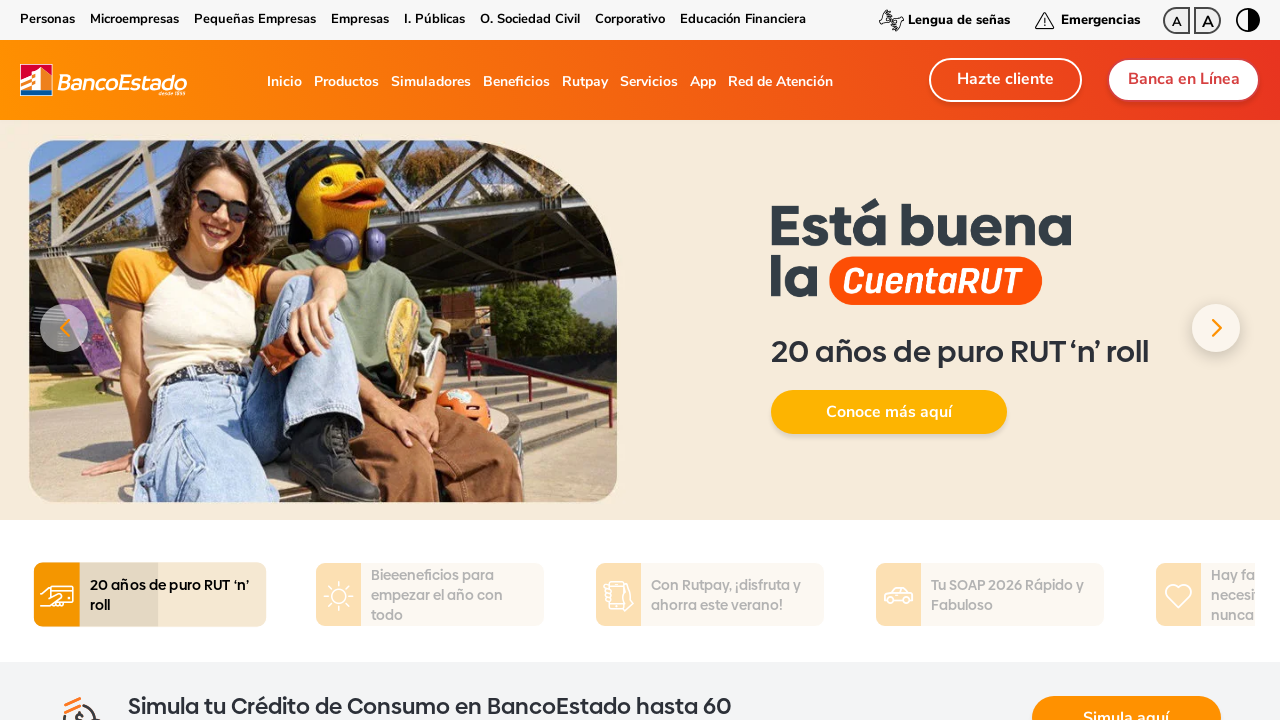

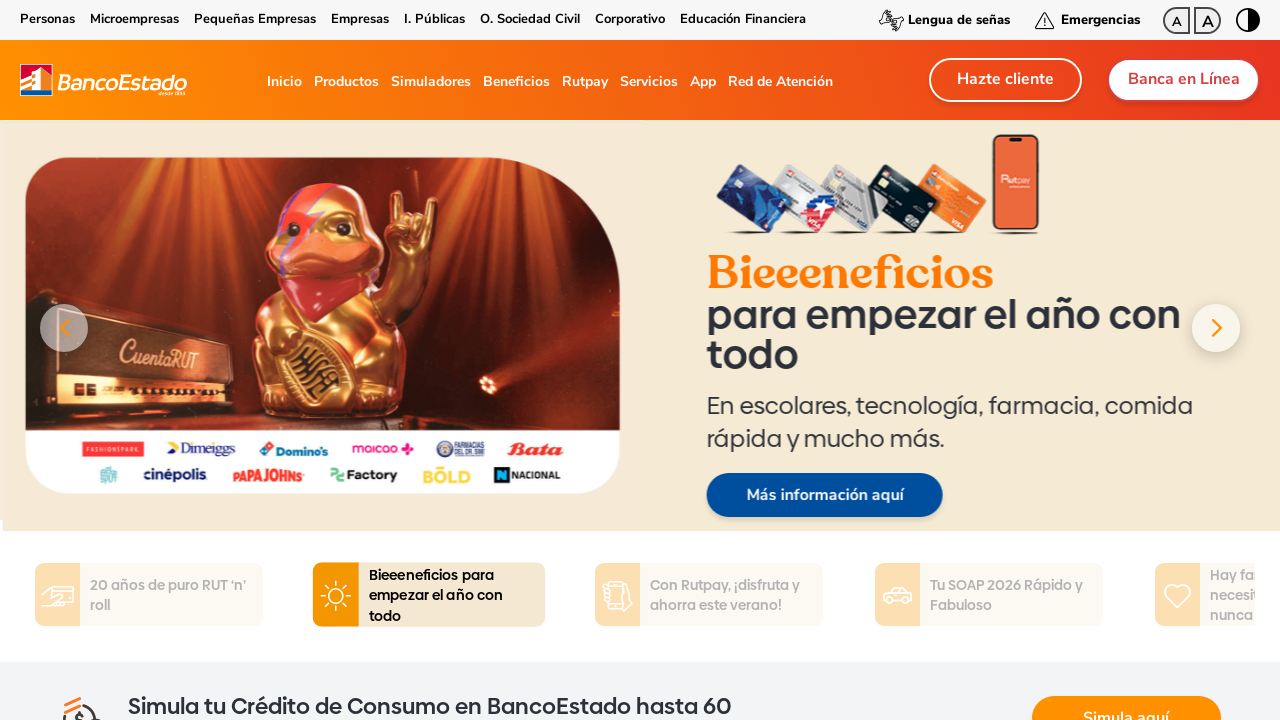